Tests dynamic loading functionality where an element is rendered after clicking start, waits for finish text to appear

Starting URL: https://the-internet.herokuapp.com/dynamic_loading/2

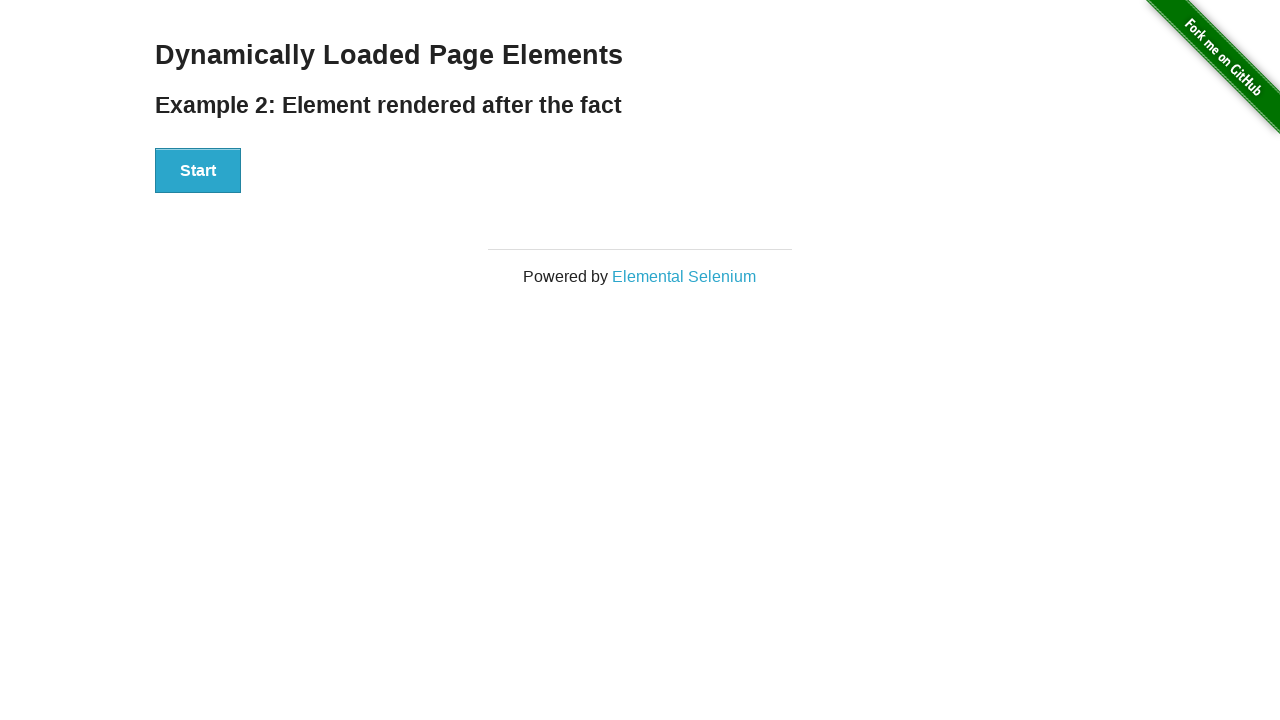

Clicked Start button to begin dynamic loading at (198, 171) on button:has-text('Start')
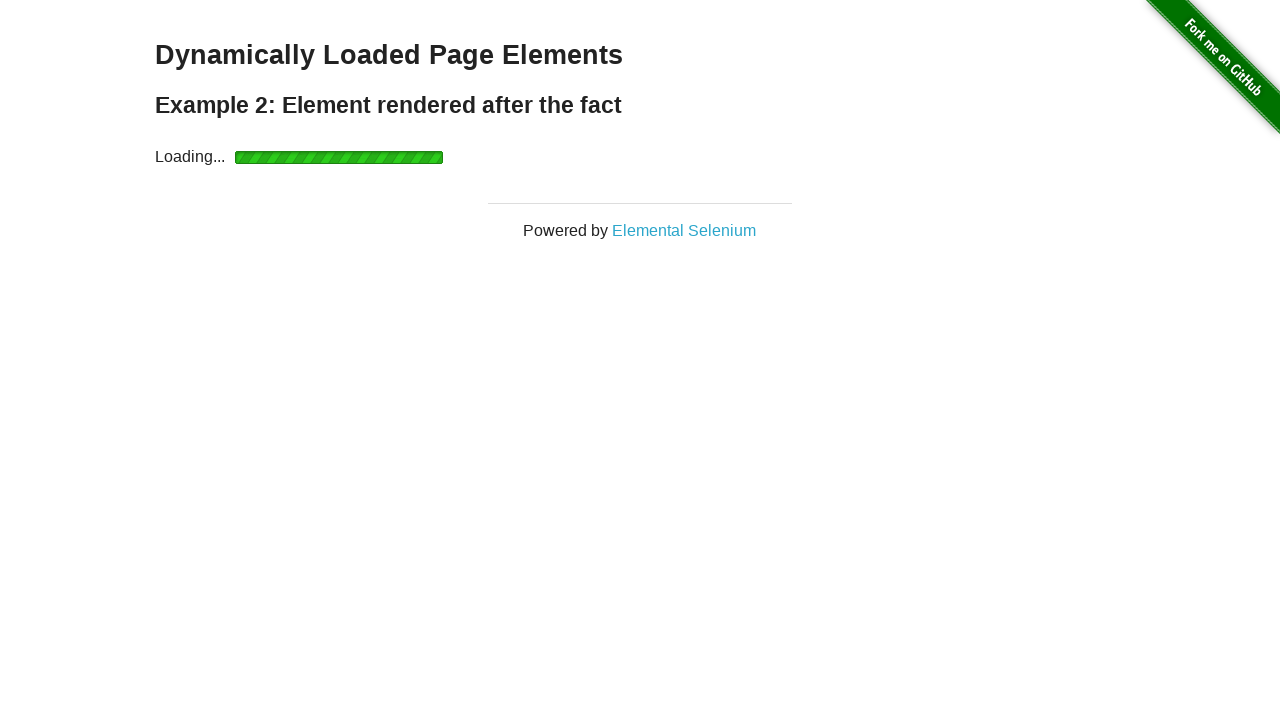

Element with finish text appeared after loading
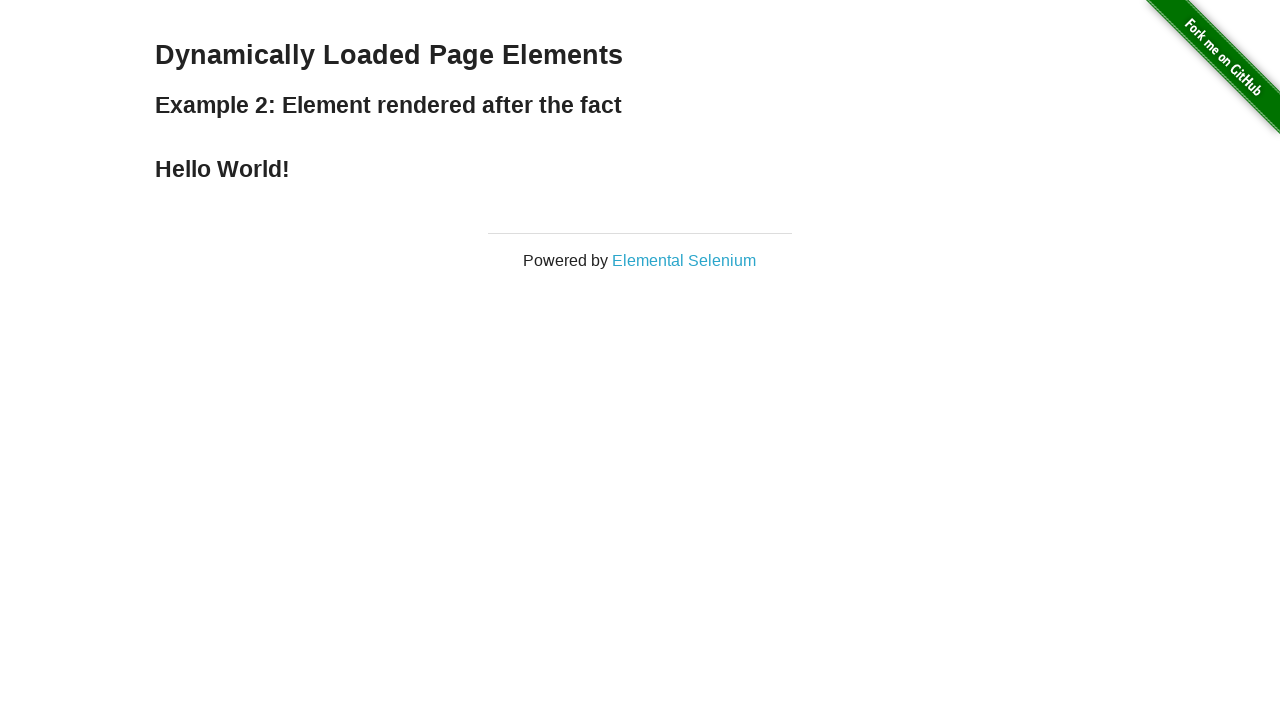

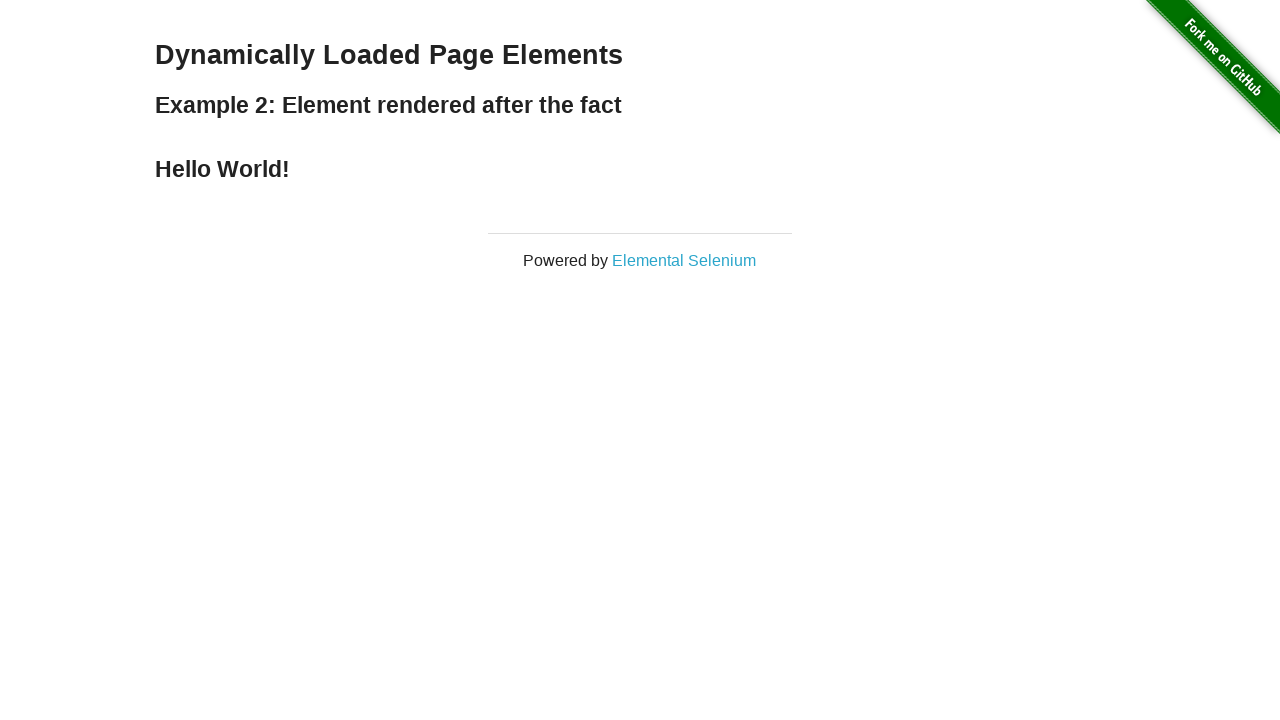